Tests click and hold drag selection functionality by selecting numbers 1-4 in a selectable list using click and drag action.

Starting URL: https://automationfc.github.io/jquery-selectable/

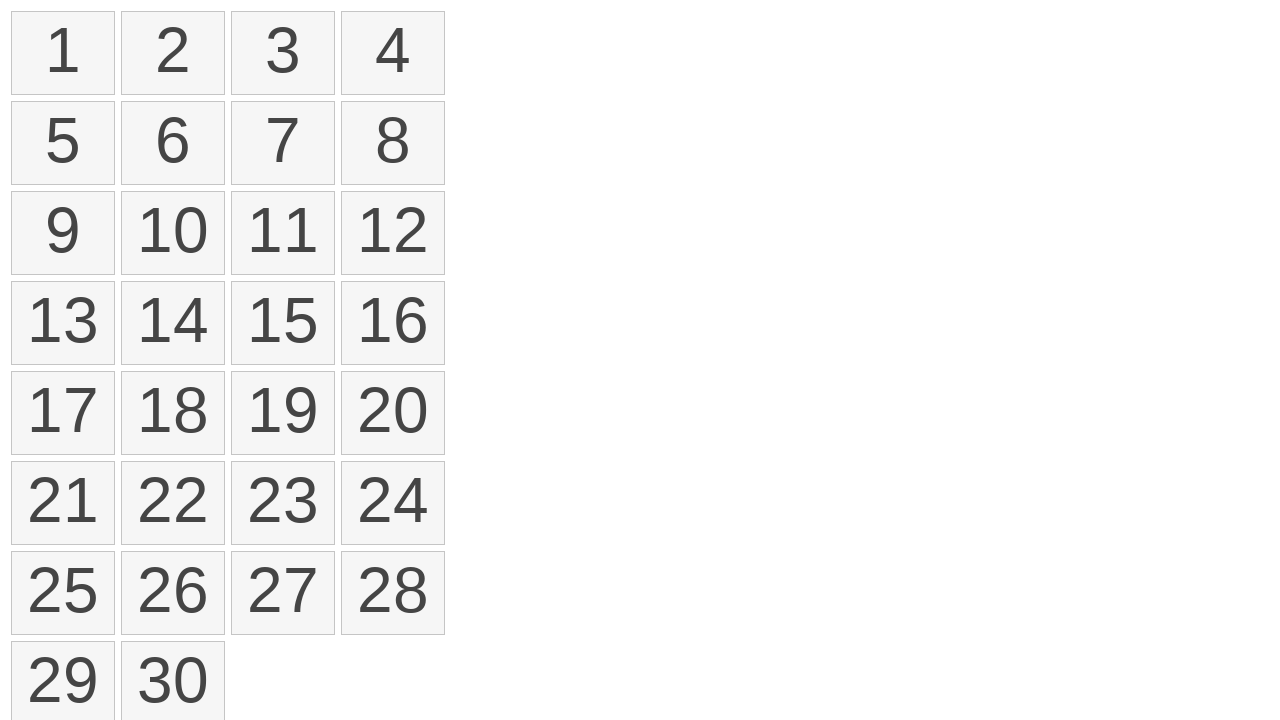

Waited for selectable list to load
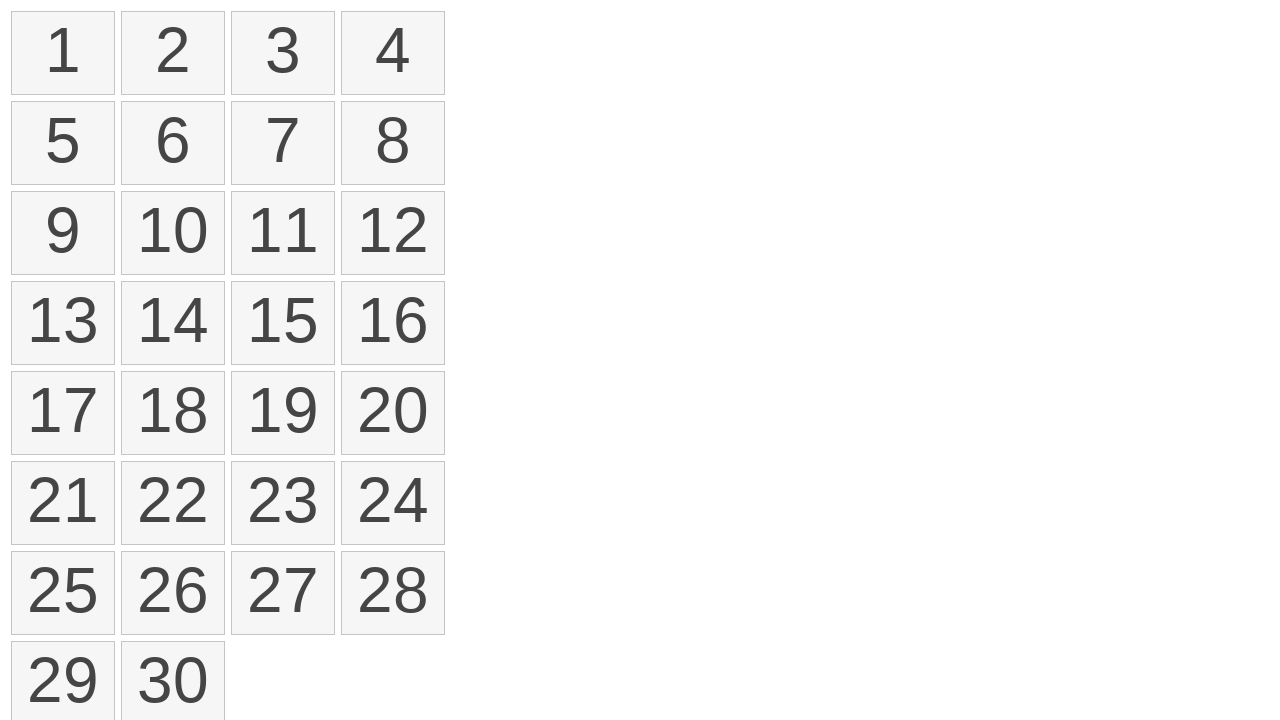

Located first element in selectable list
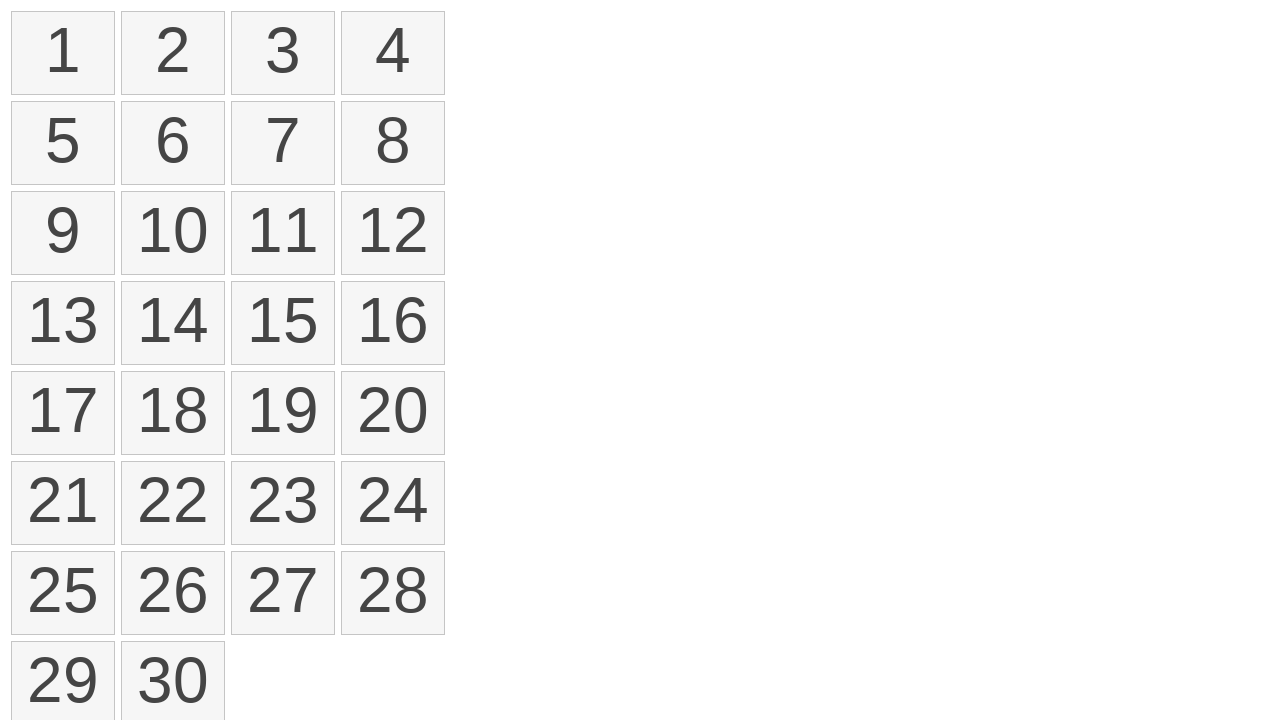

Located fourth element in selectable list
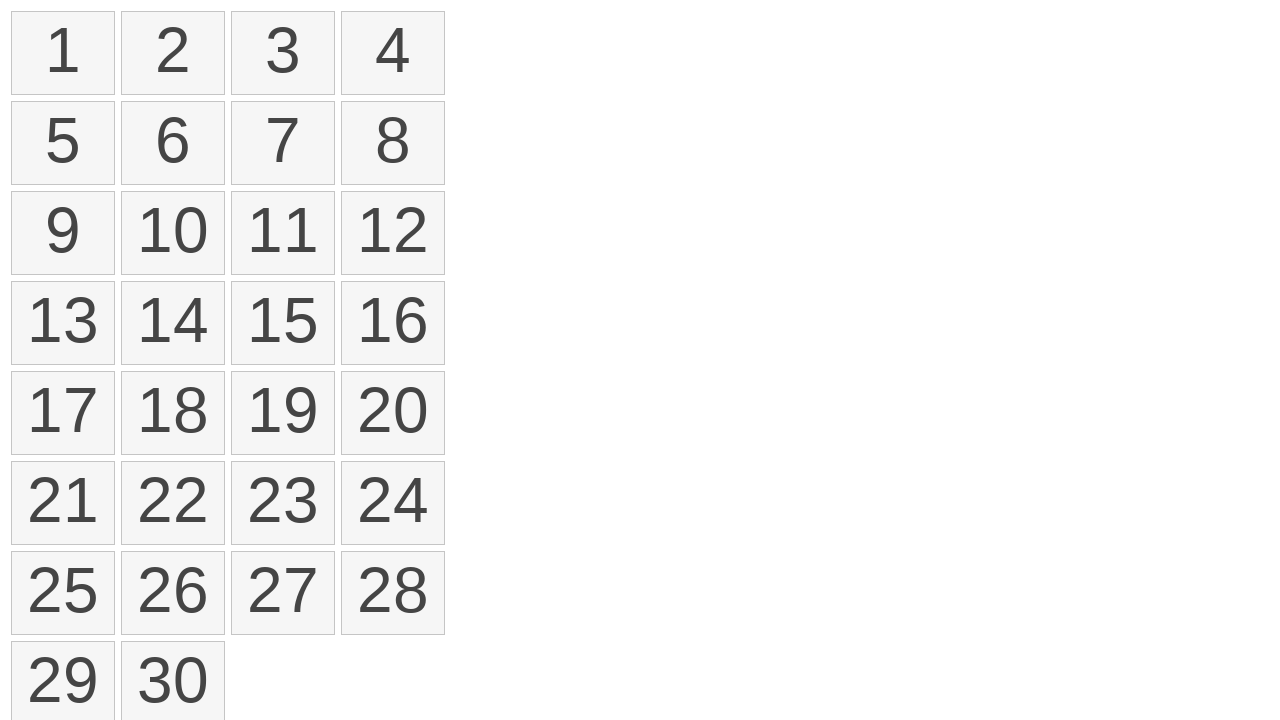

Got bounding box of first element
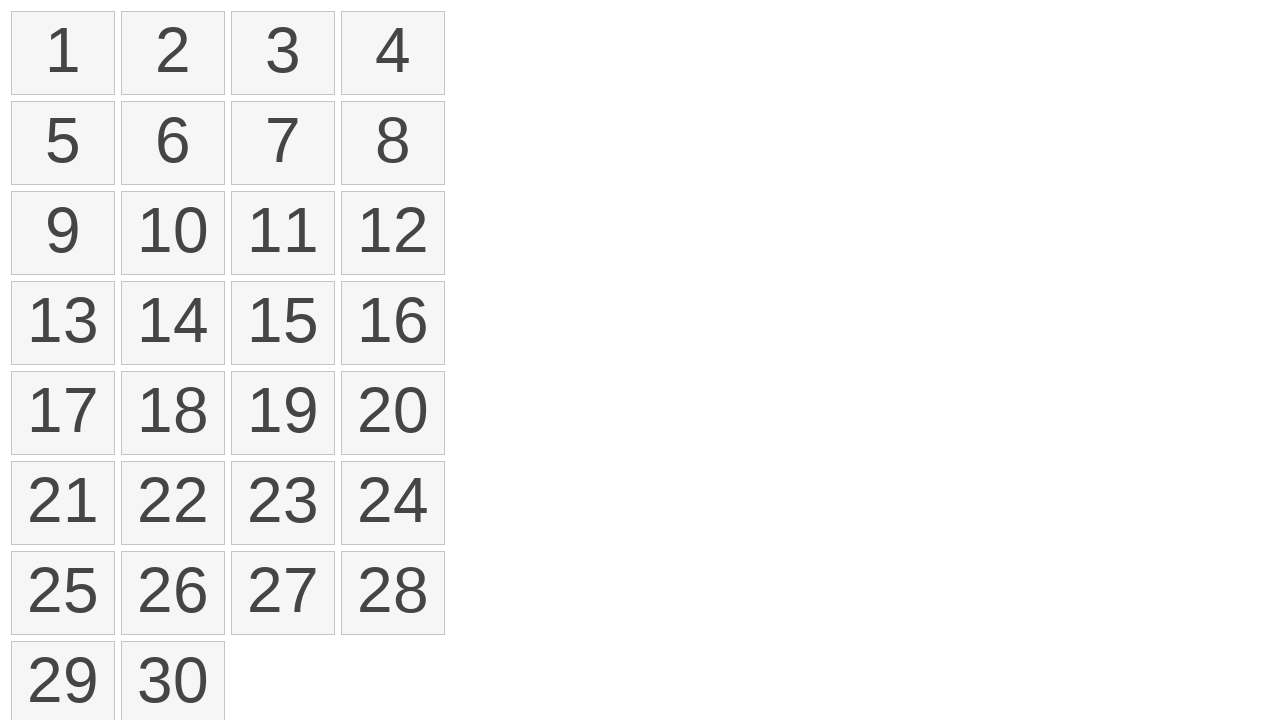

Got bounding box of fourth element
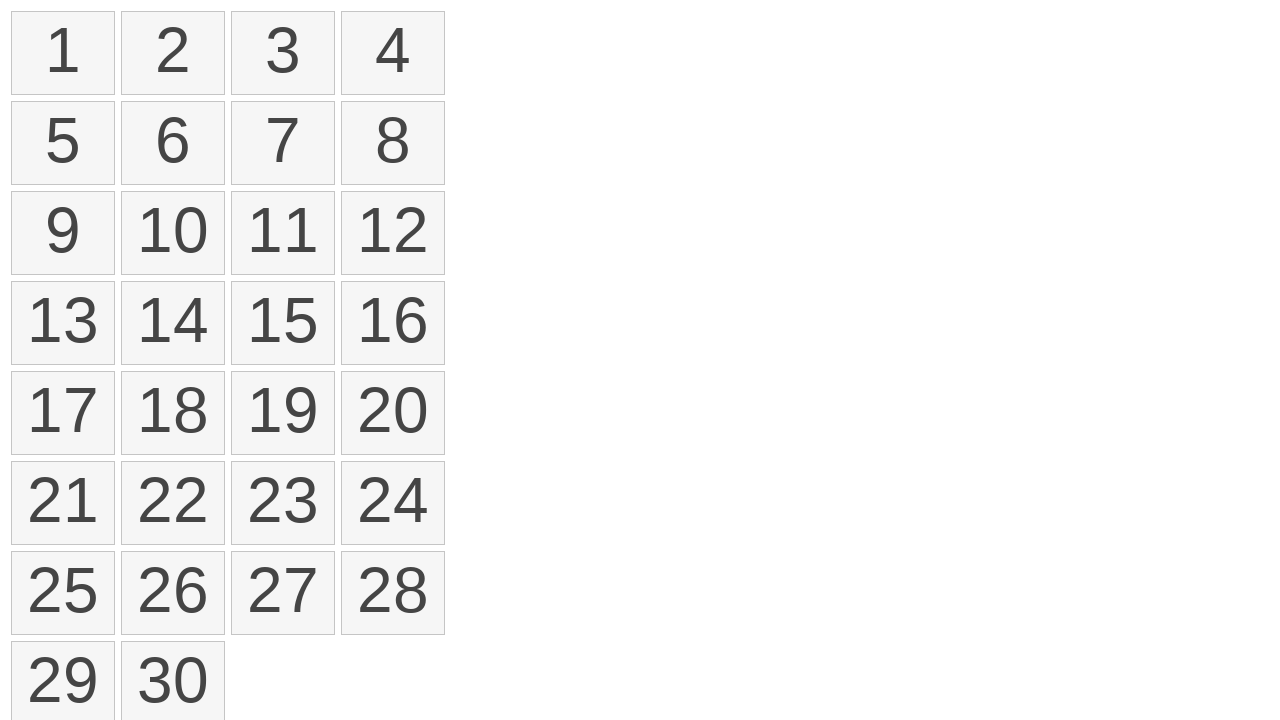

Moved mouse to center of first element at (63, 53)
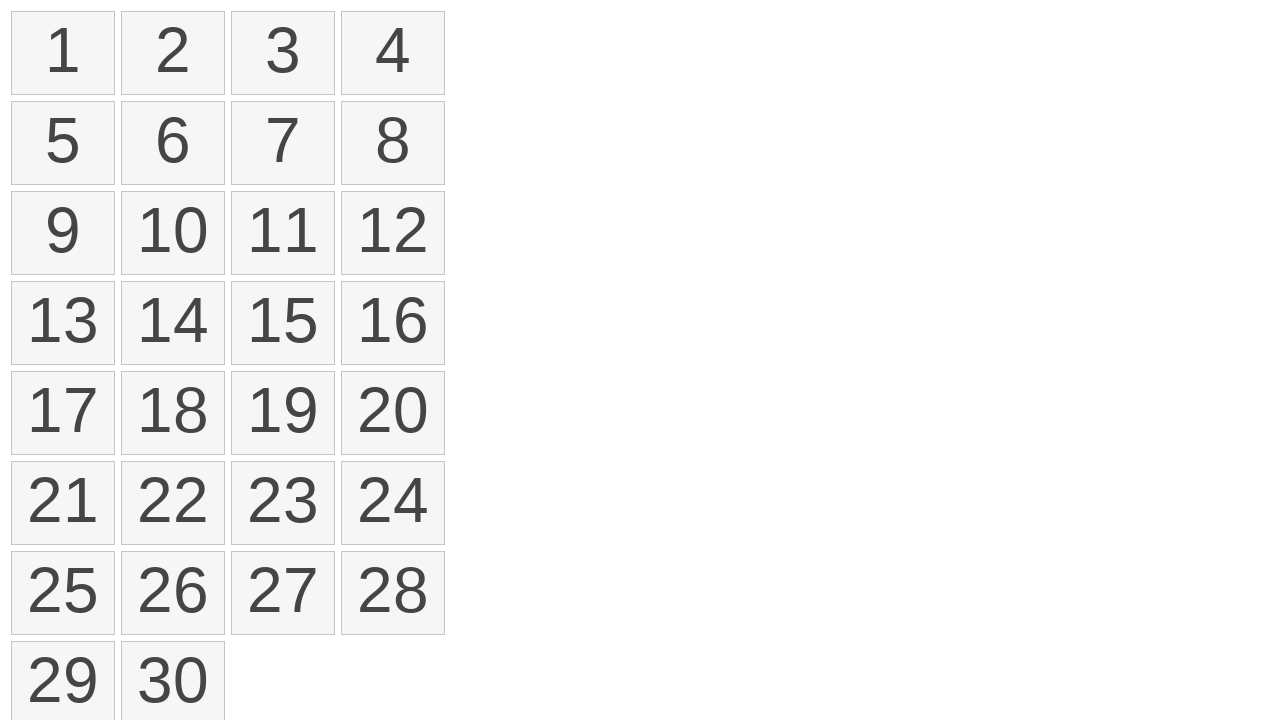

Pressed mouse button down to start drag selection at (63, 53)
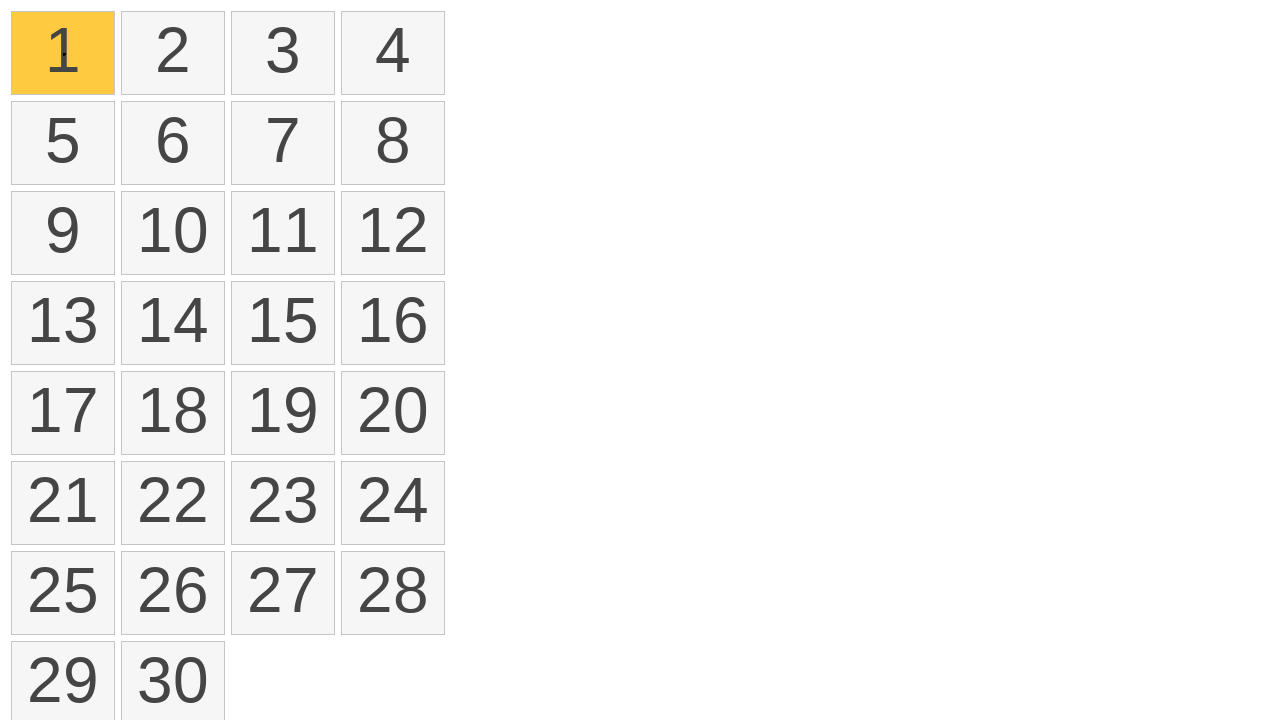

Dragged mouse to center of fourth element at (393, 53)
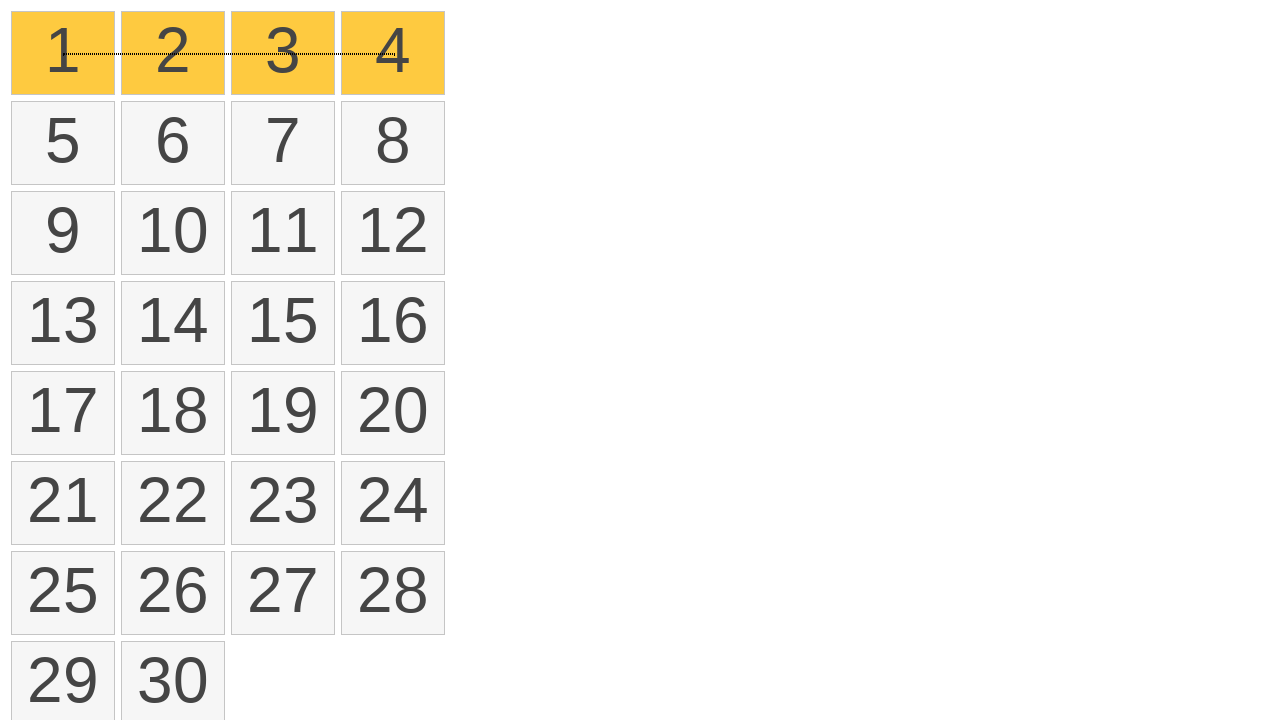

Released mouse button to complete drag selection at (393, 53)
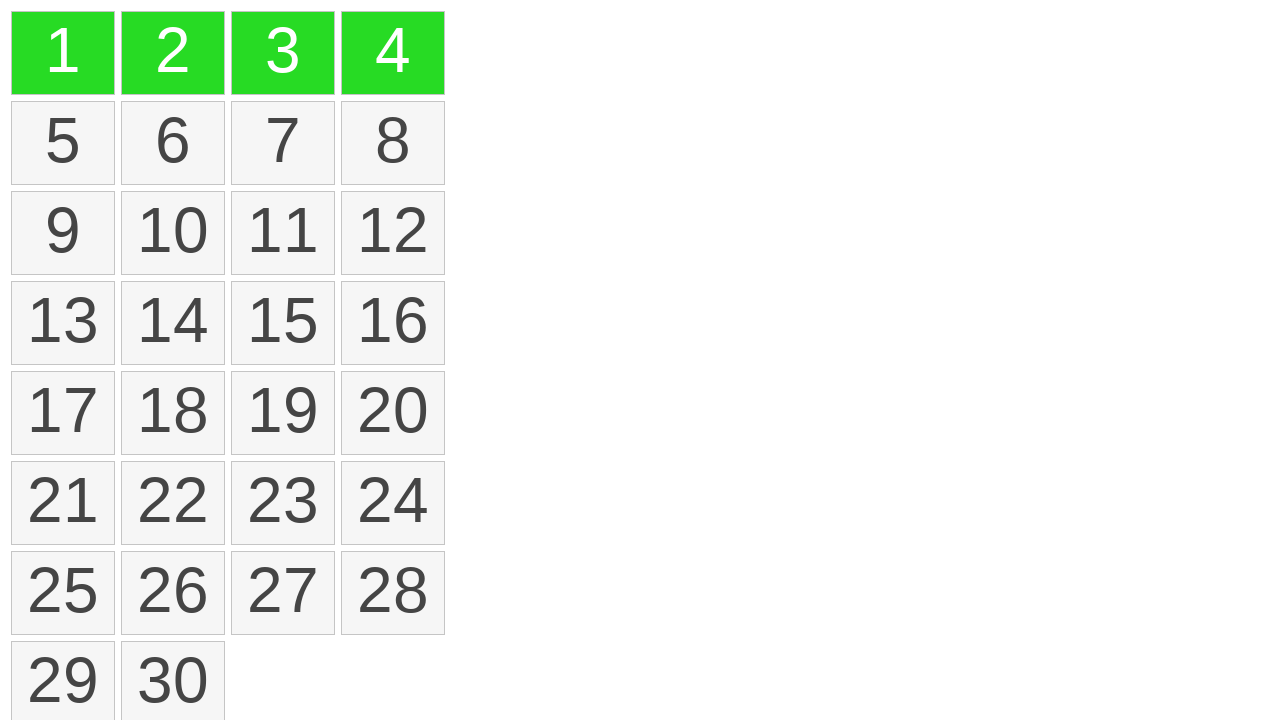

Counted selected items in list
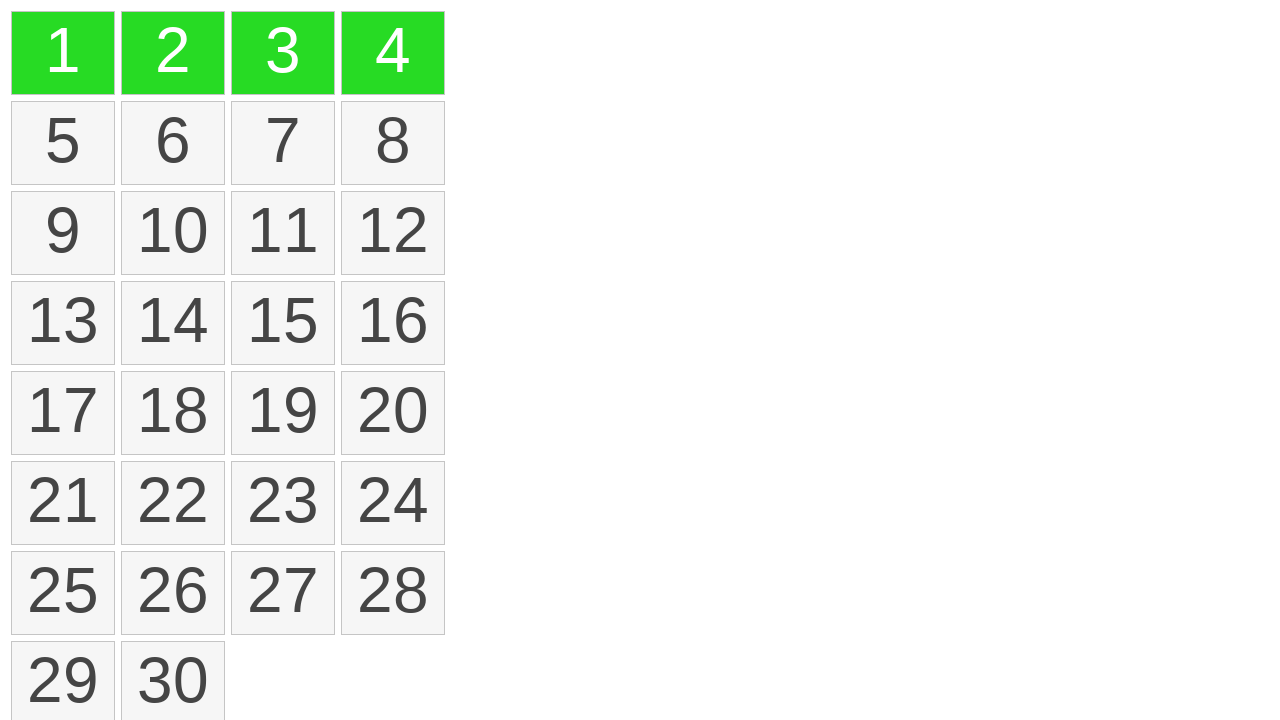

Verified that 4 elements are selected
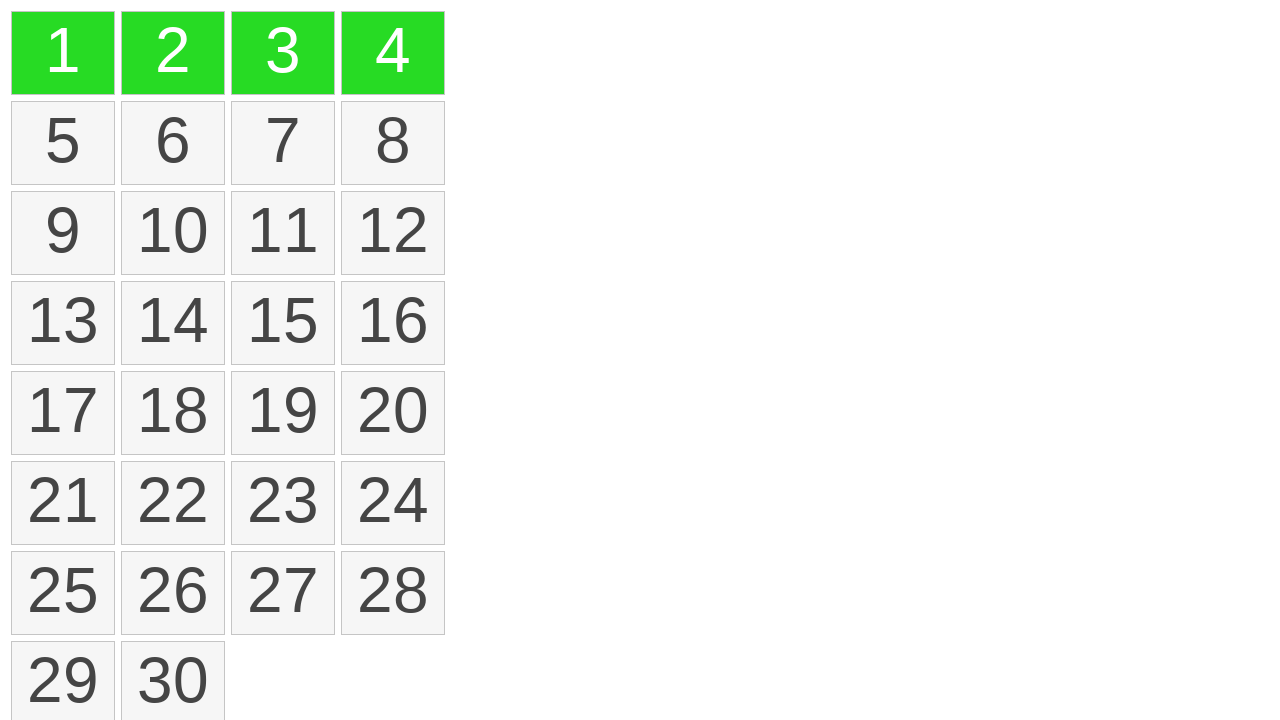

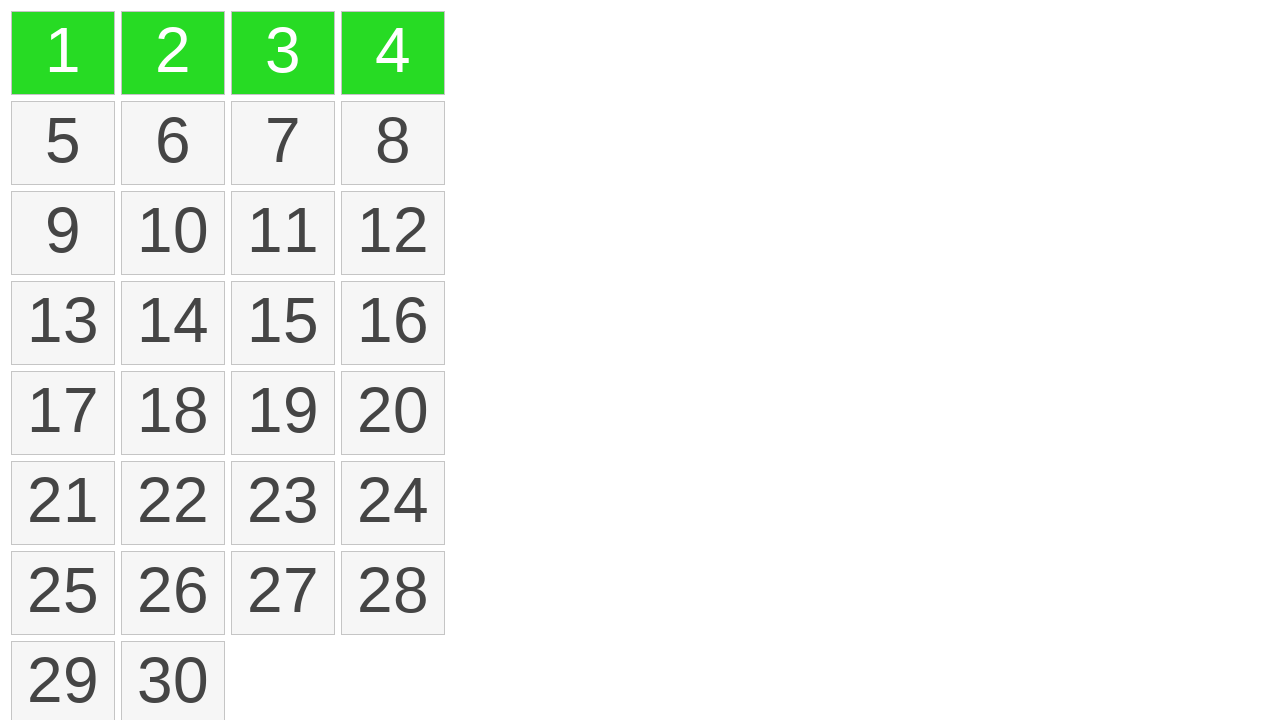